Tests adding a product to cart from the recommended items section at the bottom of the page and verifying it appears in the cart

Starting URL: https://automationexercise.com

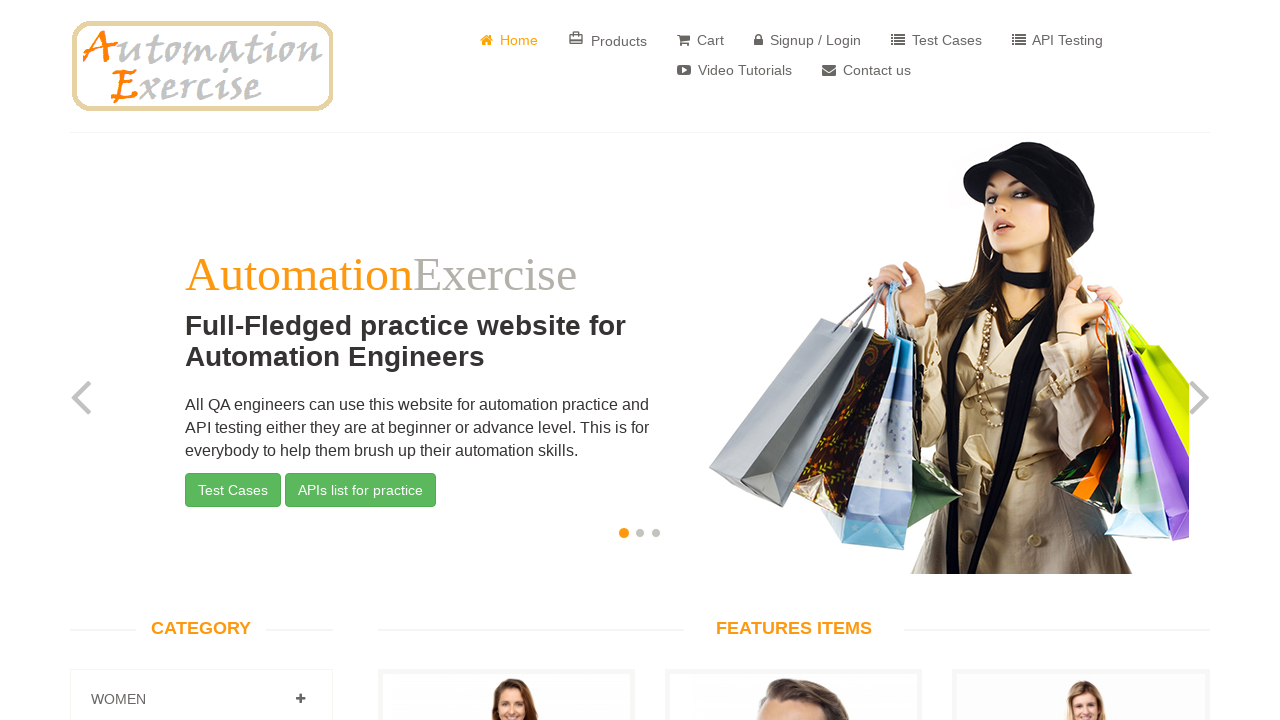

Scrolled to bottom of page to view recommended items section
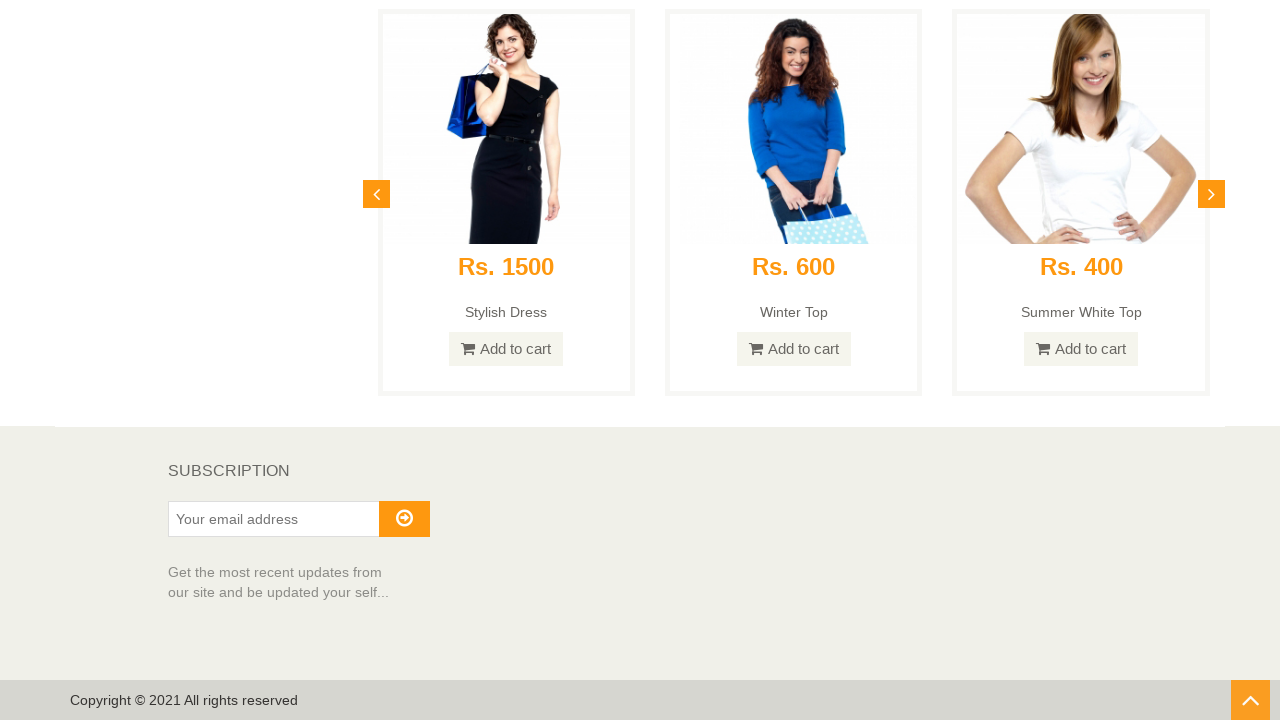

Recommended items section became visible
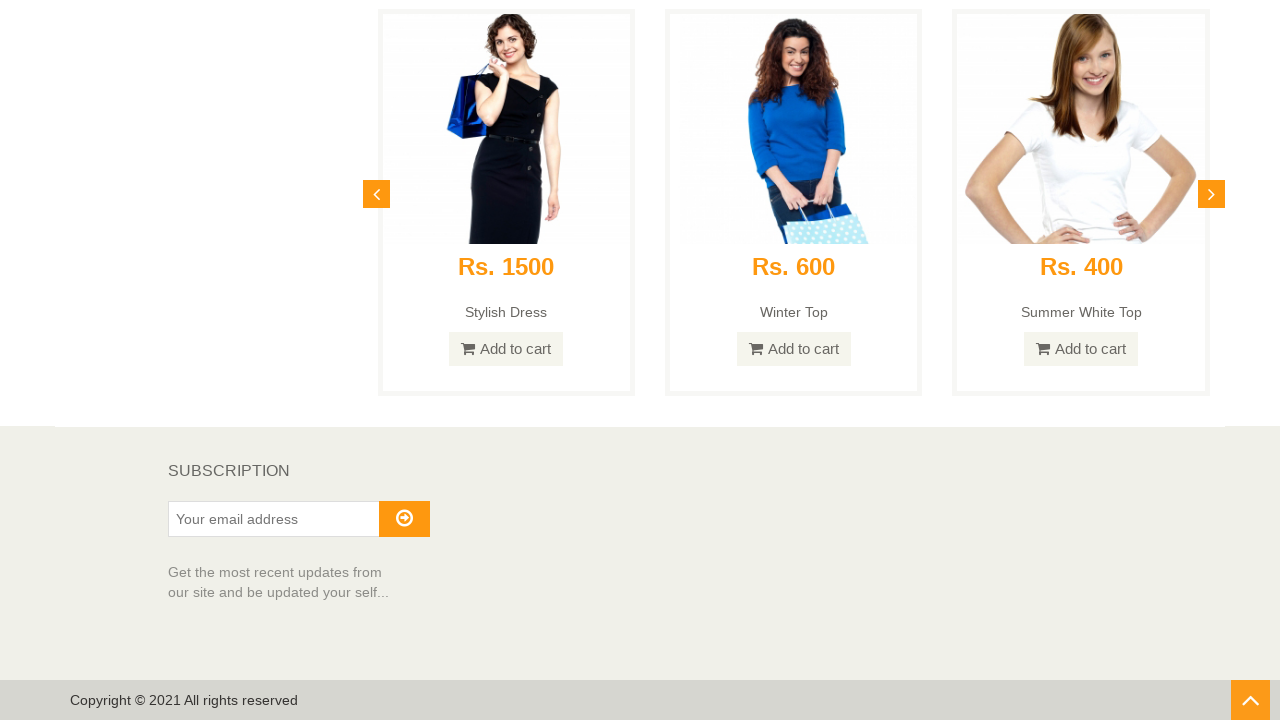

Clicked 'Add to Cart' button on first recommended item at (506, 361) on a.btn.btn-default.add-to-cart >> nth=0
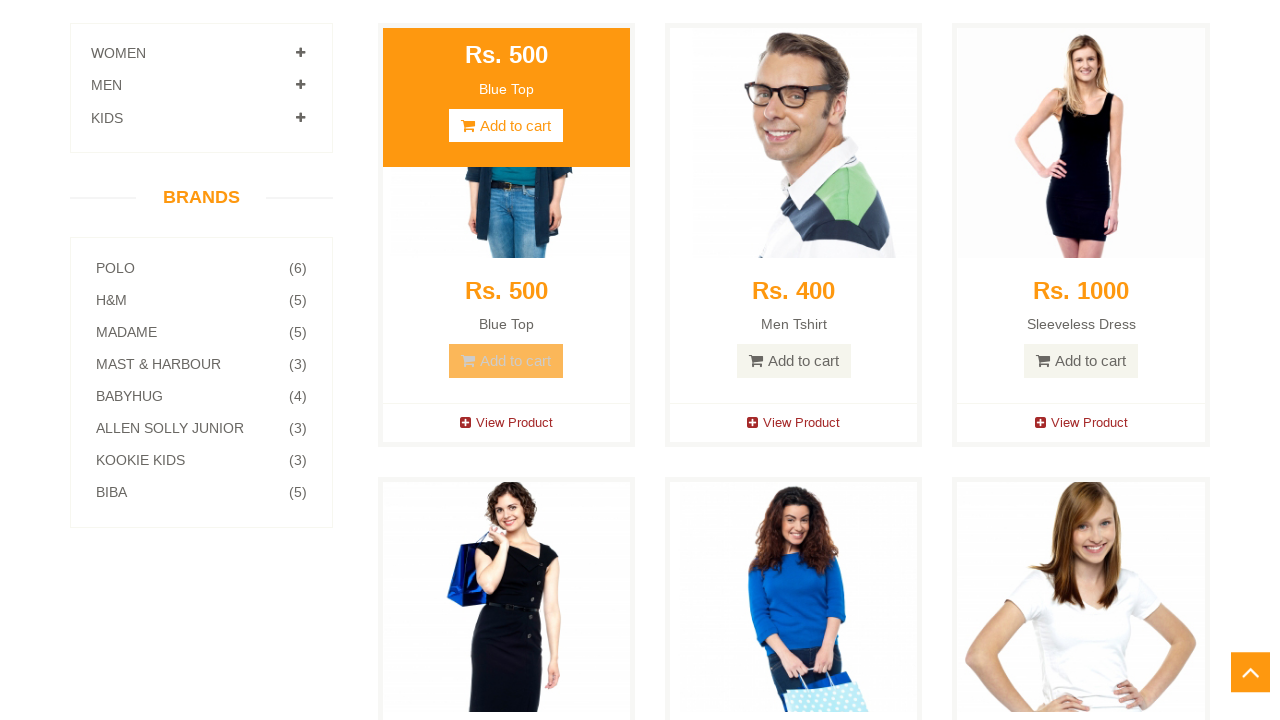

Add to cart modal appeared with 'View Cart' option
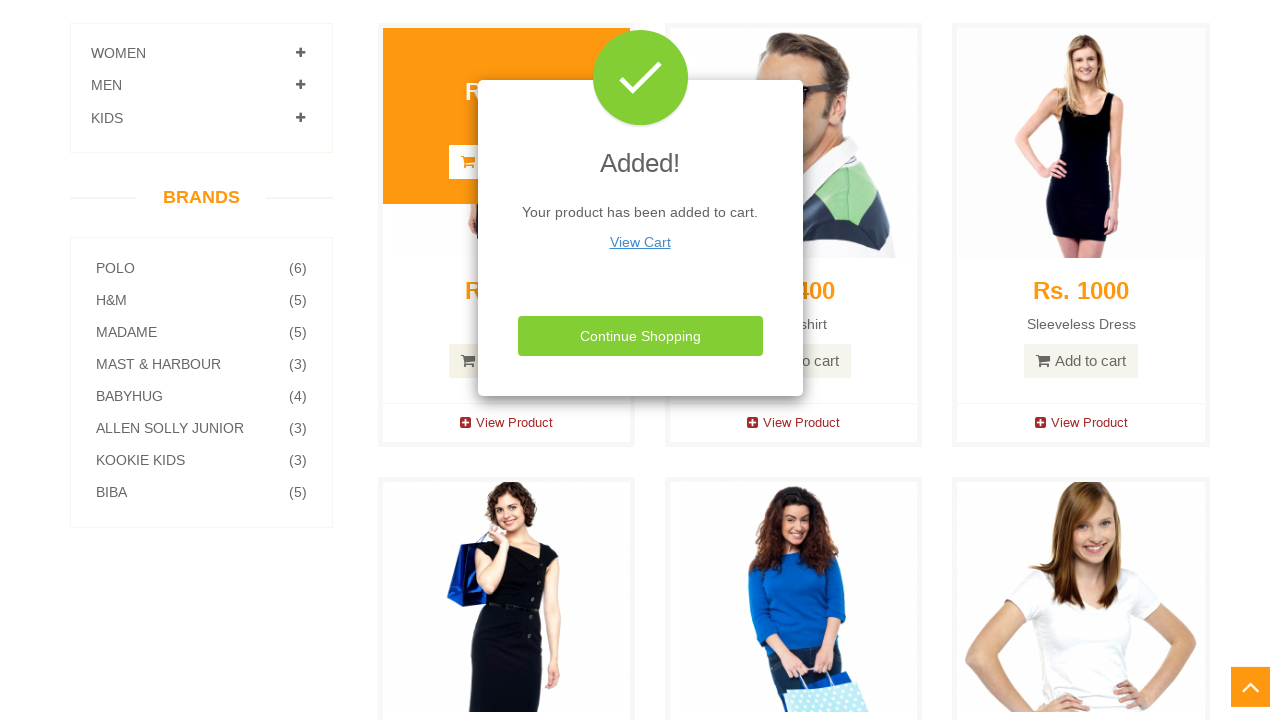

Clicked 'View Cart' button in modal at (640, 242) on text=View Cart
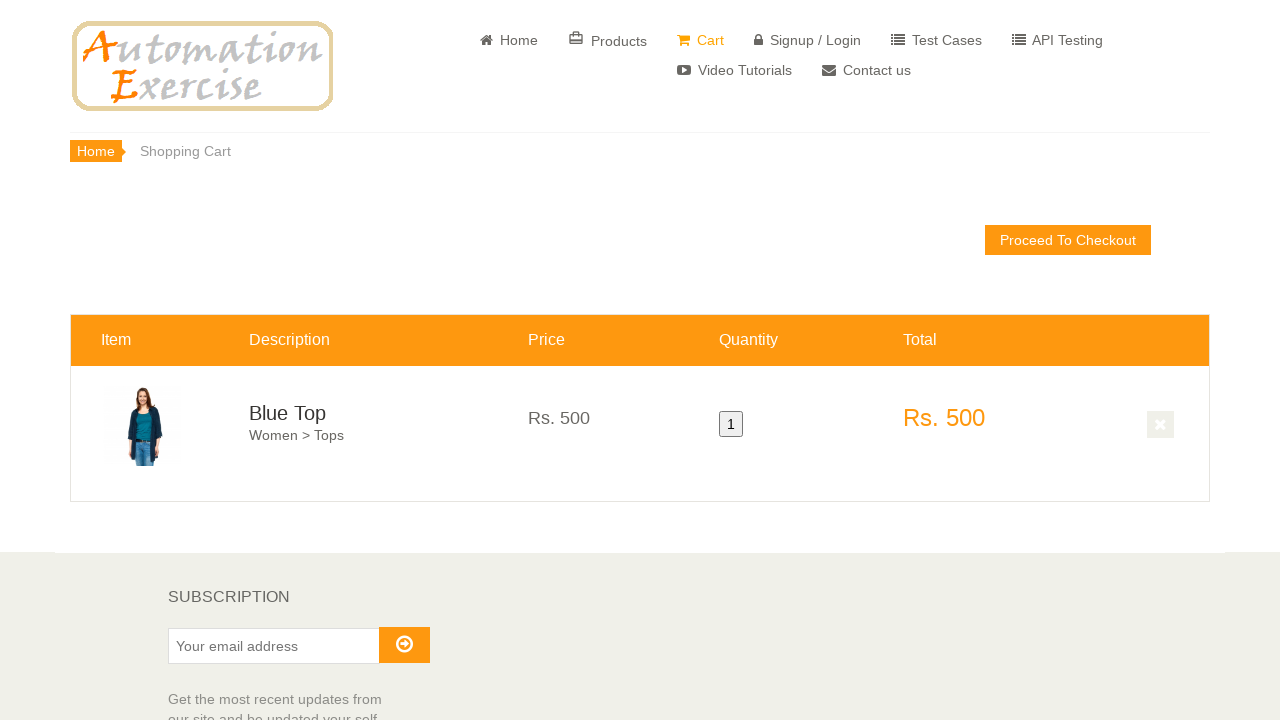

Navigated to cart page successfully
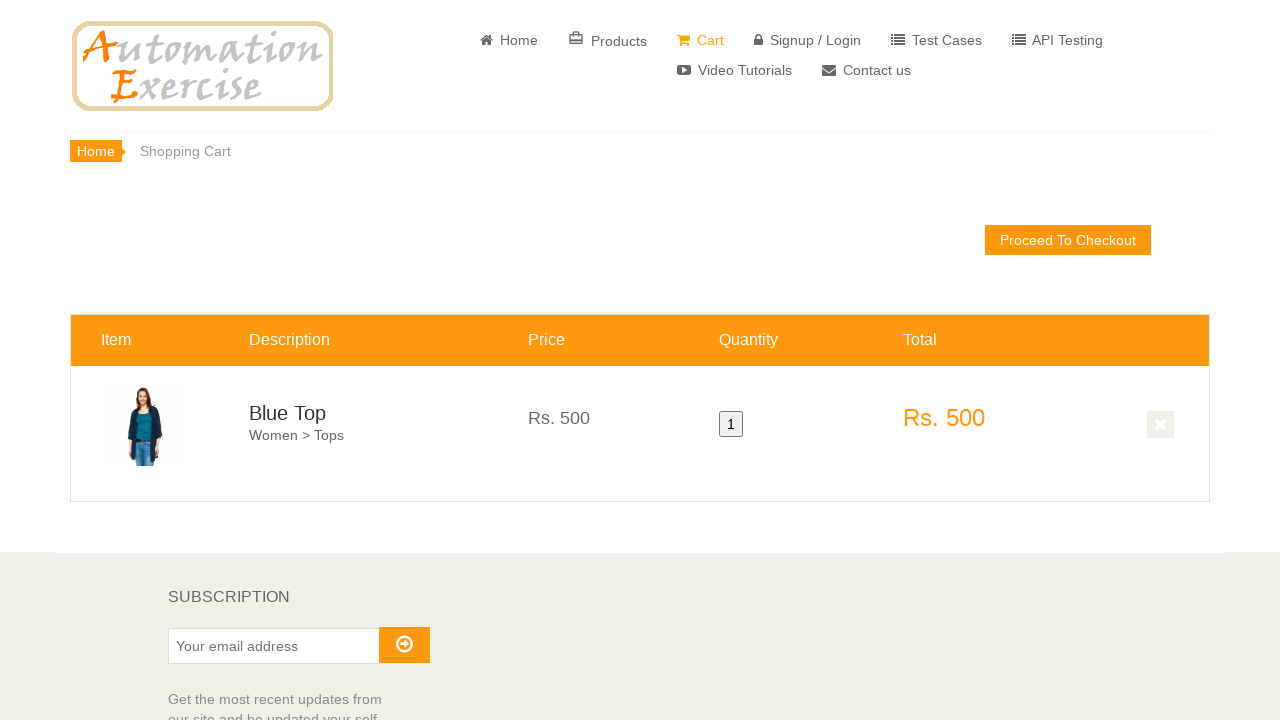

Verified that product from recommended items is now in the cart
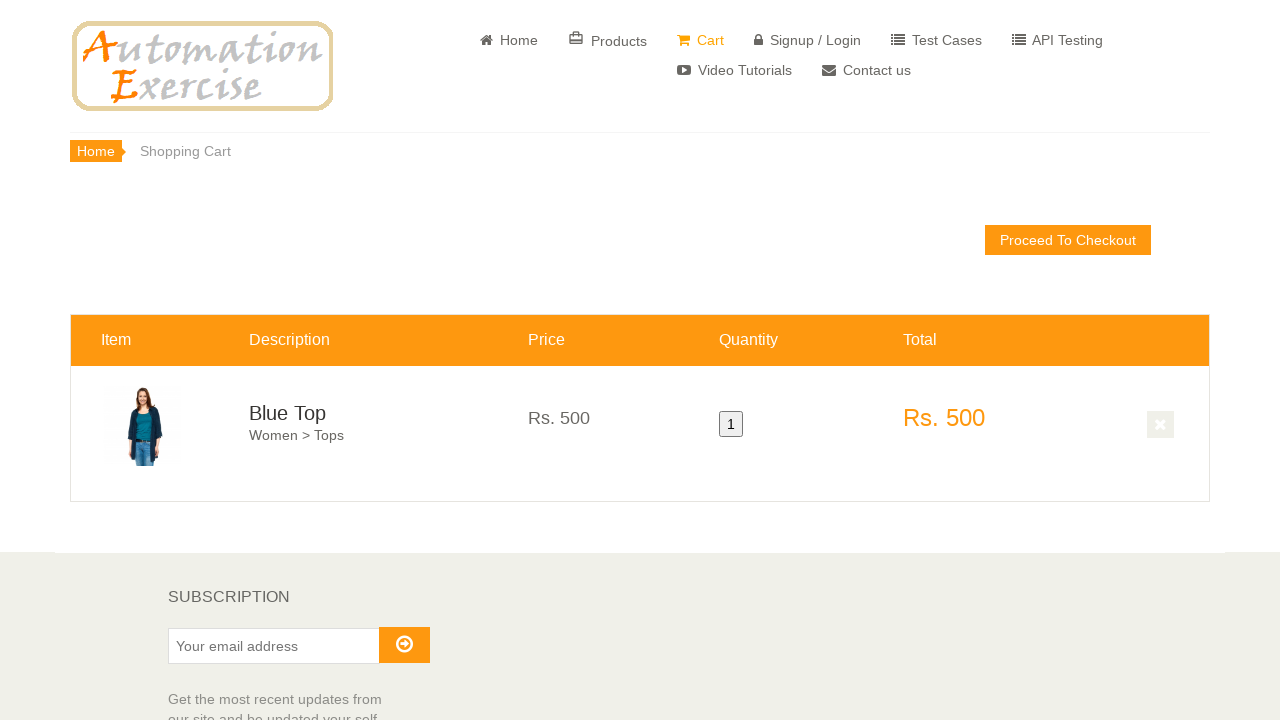

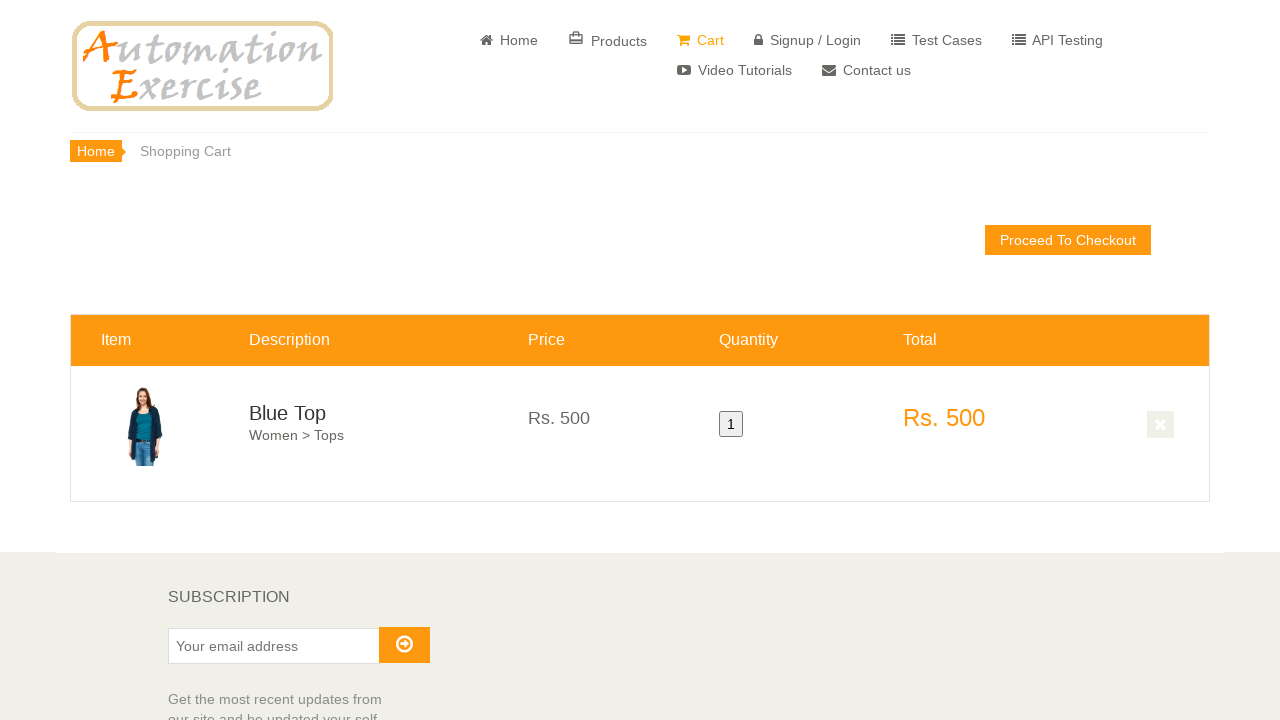